Tests the sendKeys functionality with different CharSequence types (String, StringBuilder, StringBuffer) on an email input field

Starting URL: https://naveenautomationlabs.com/opencart/index.php?route=account/login

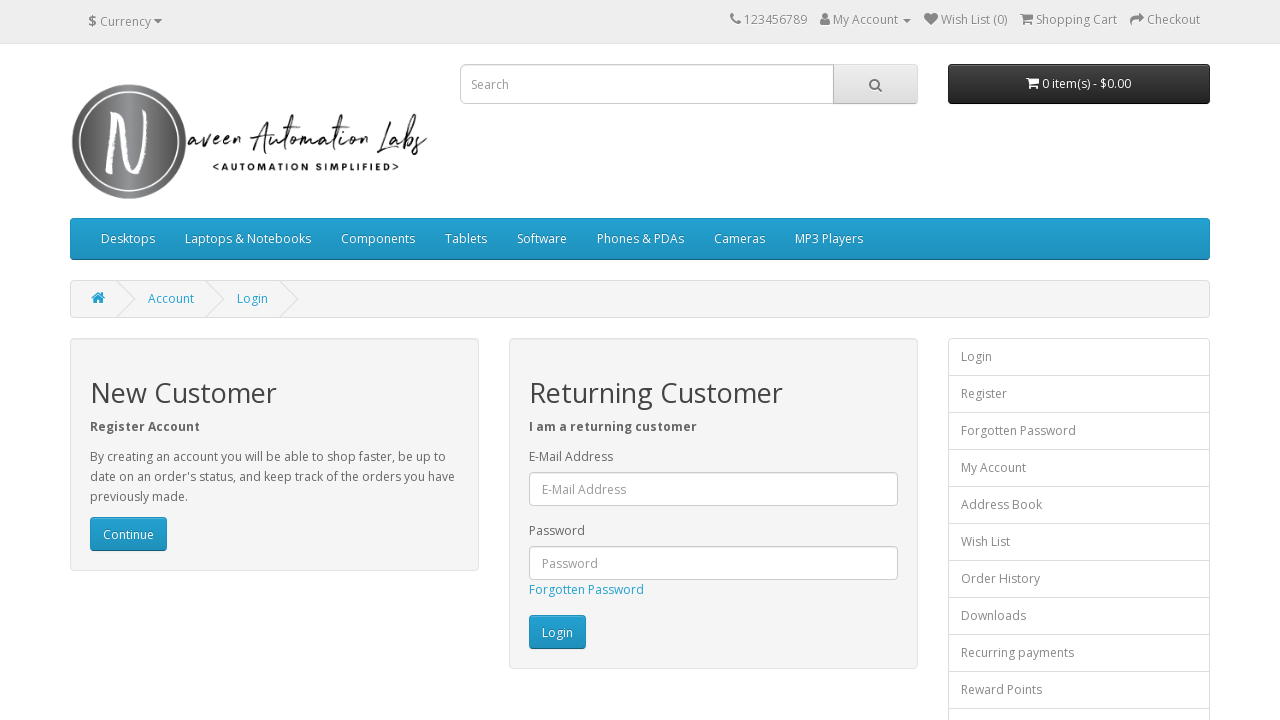

Navigated to OpenCart login page
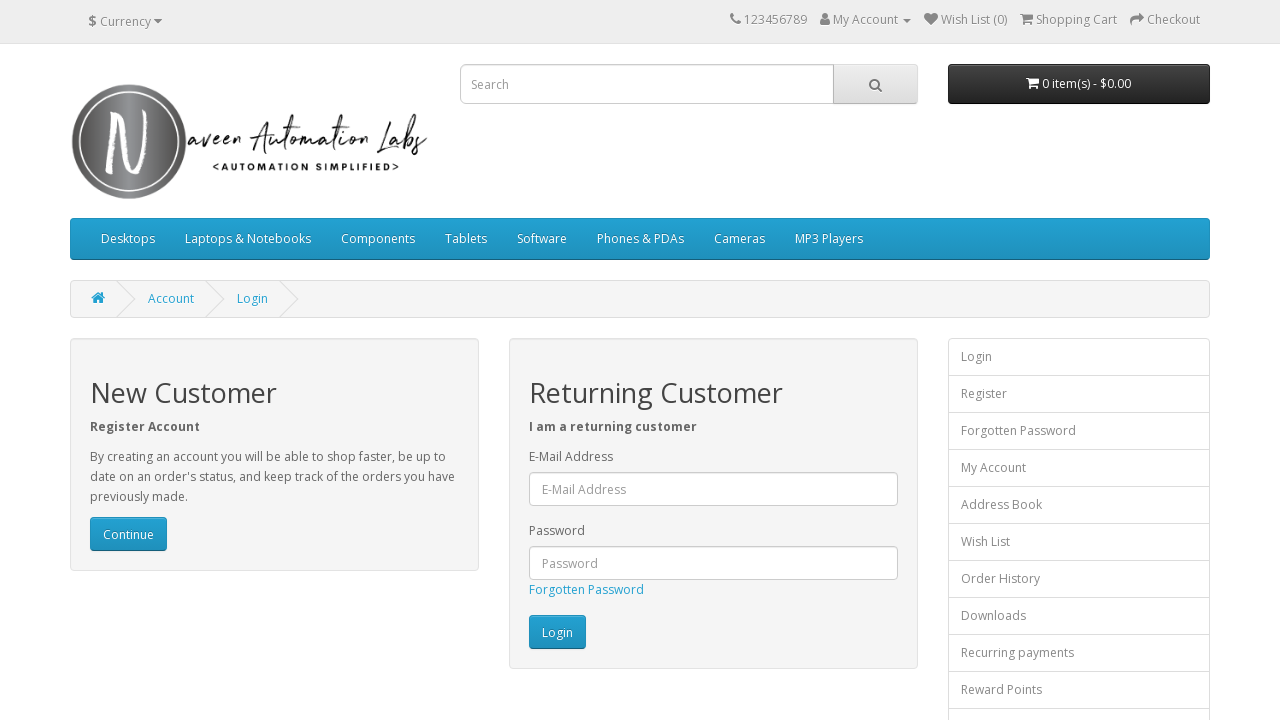

Filled email field with 'Naveen Automation LabSelenium' using mixed CharSequence types on #input-email
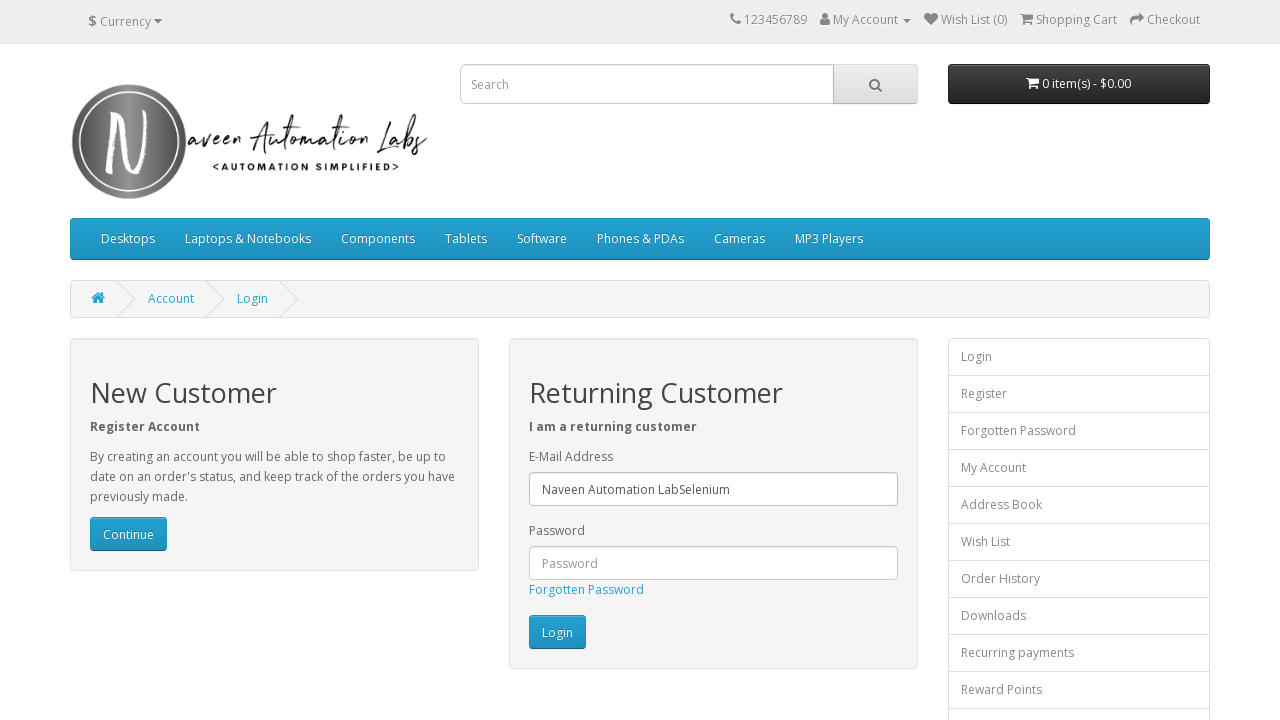

Cleared email field on #input-email
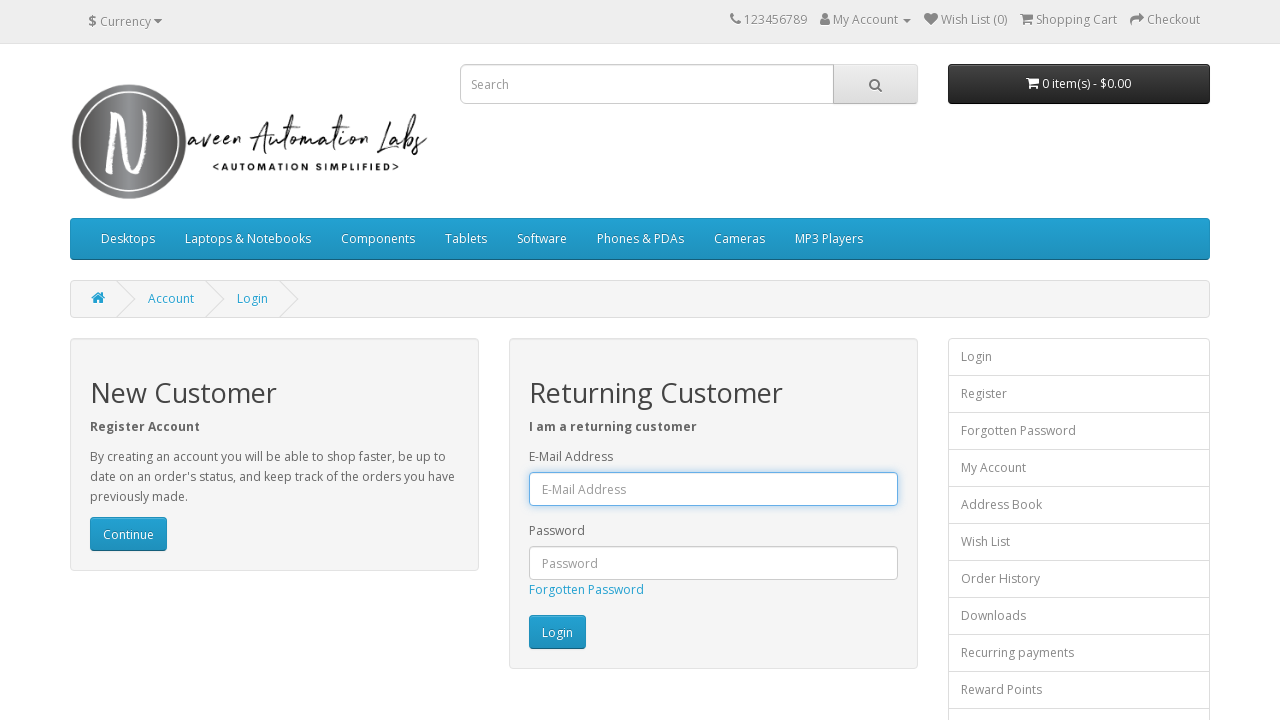

Filled email field with URL 'http://www.naveen.com8080/index.html' using CharSequence on #input-email
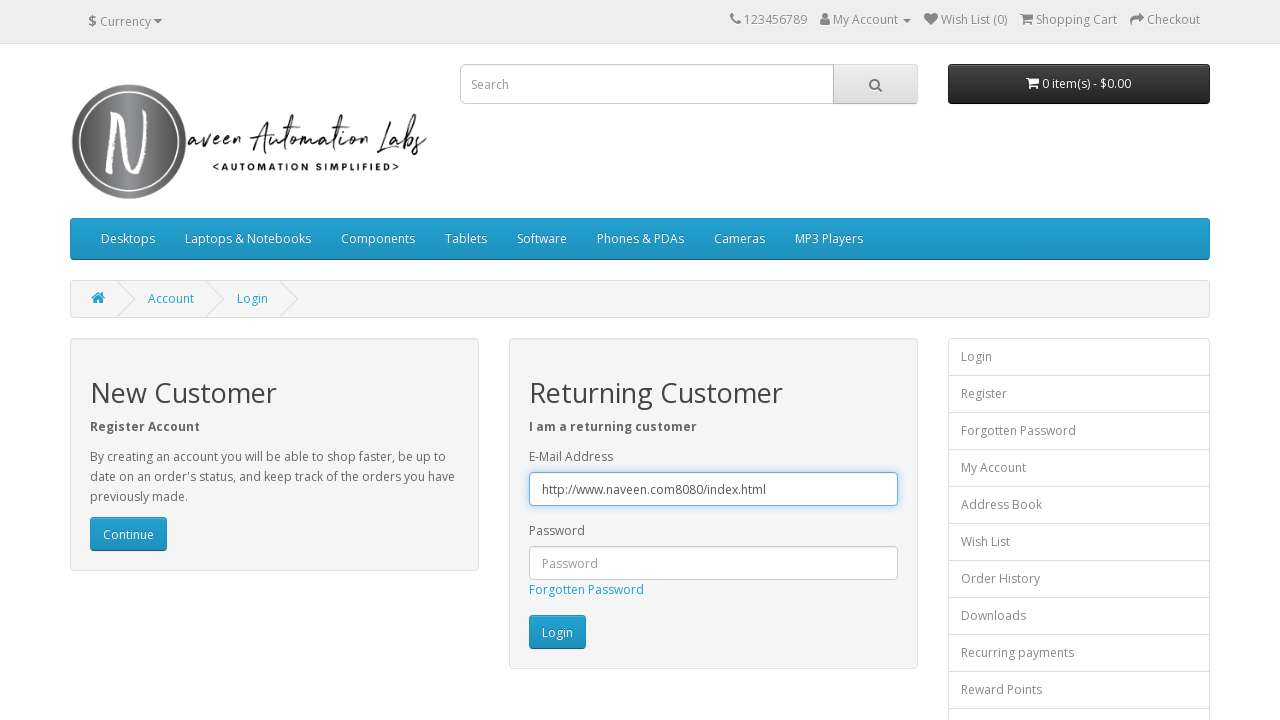

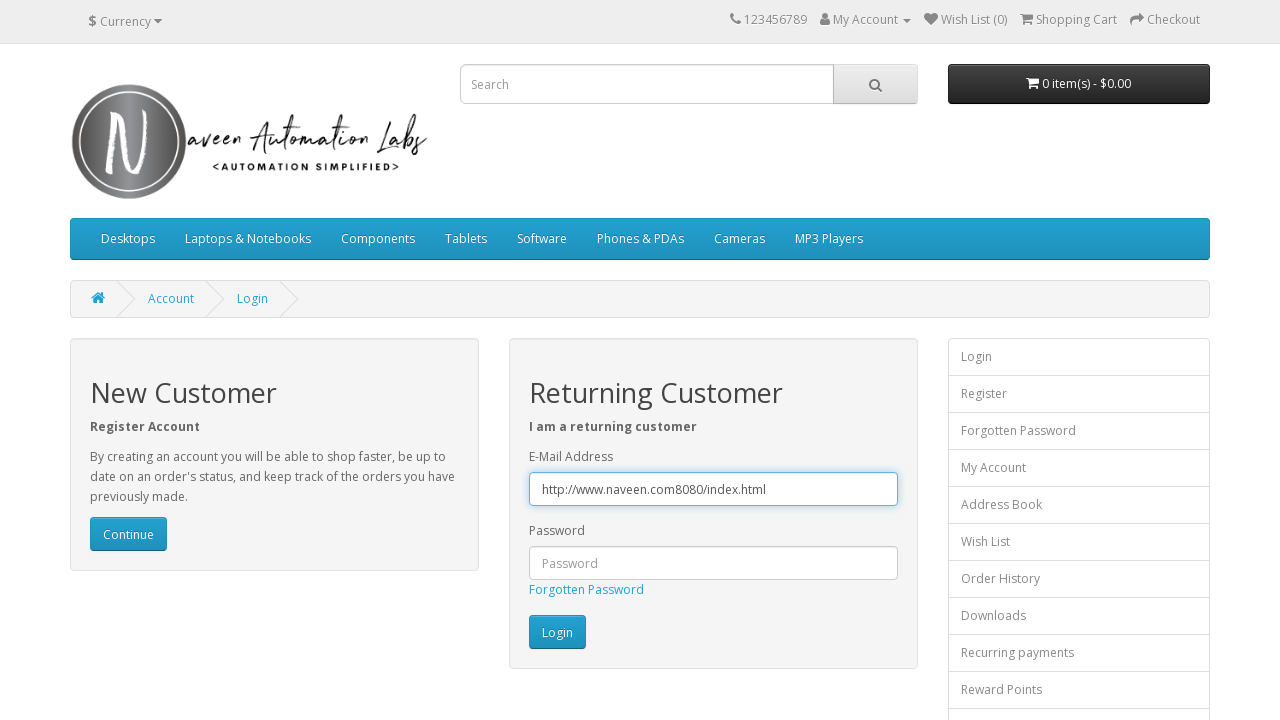